Tests dynamic controls by clicking Remove button to verify "It's gone!" message appears, then clicking Add button to verify "It's back" message appears

Starting URL: https://the-internet.herokuapp.com/dynamic_controls

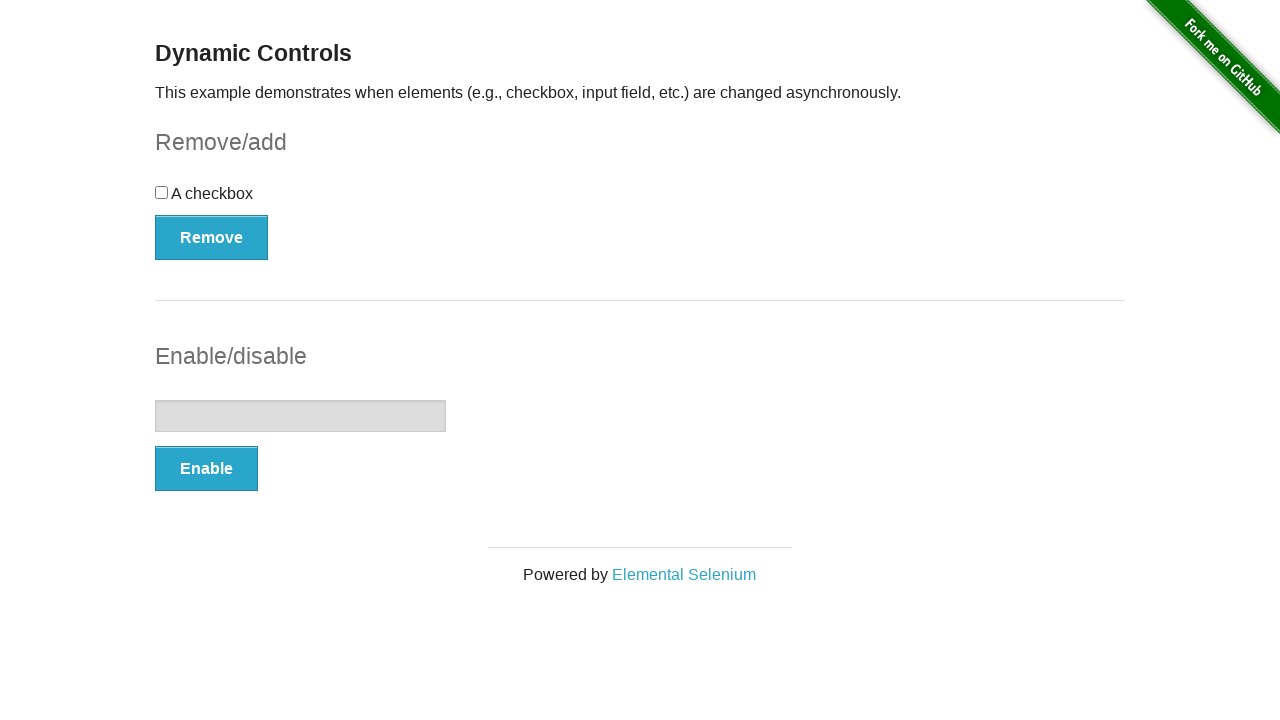

Clicked Remove button to delete dynamic control at (212, 237) on text='Remove'
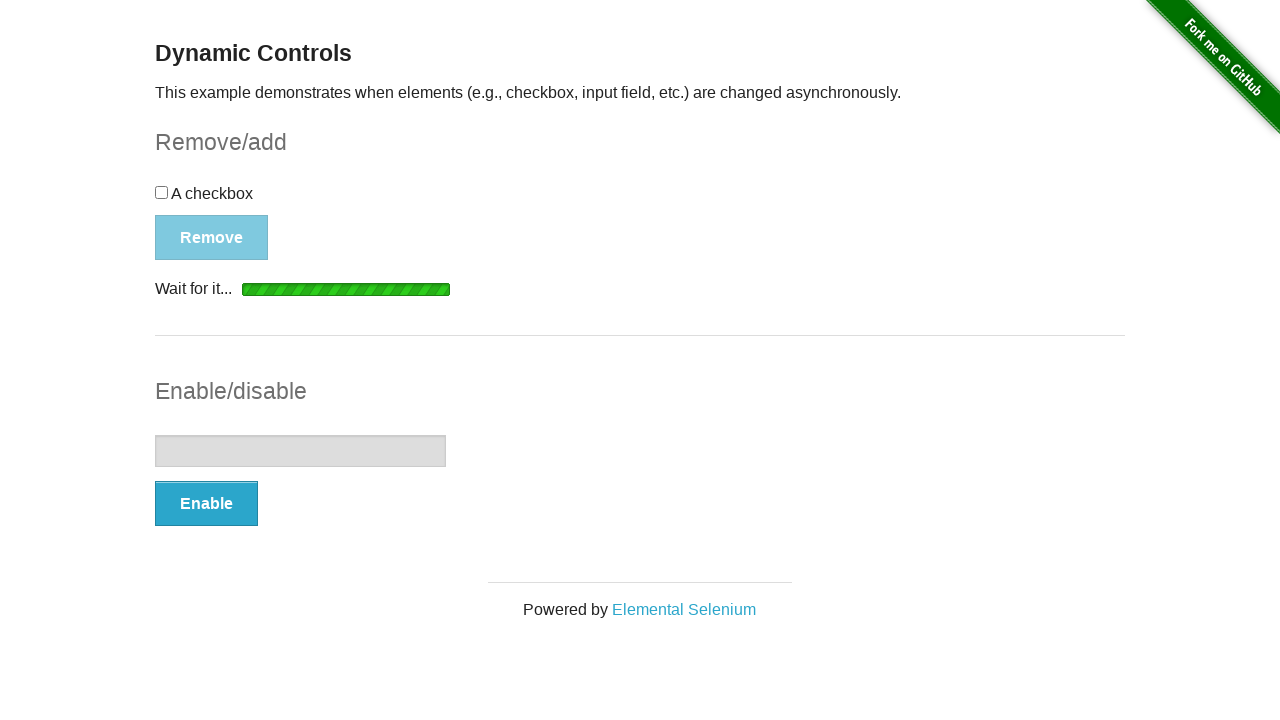

Verified 'It's gone!' message appears after removing control
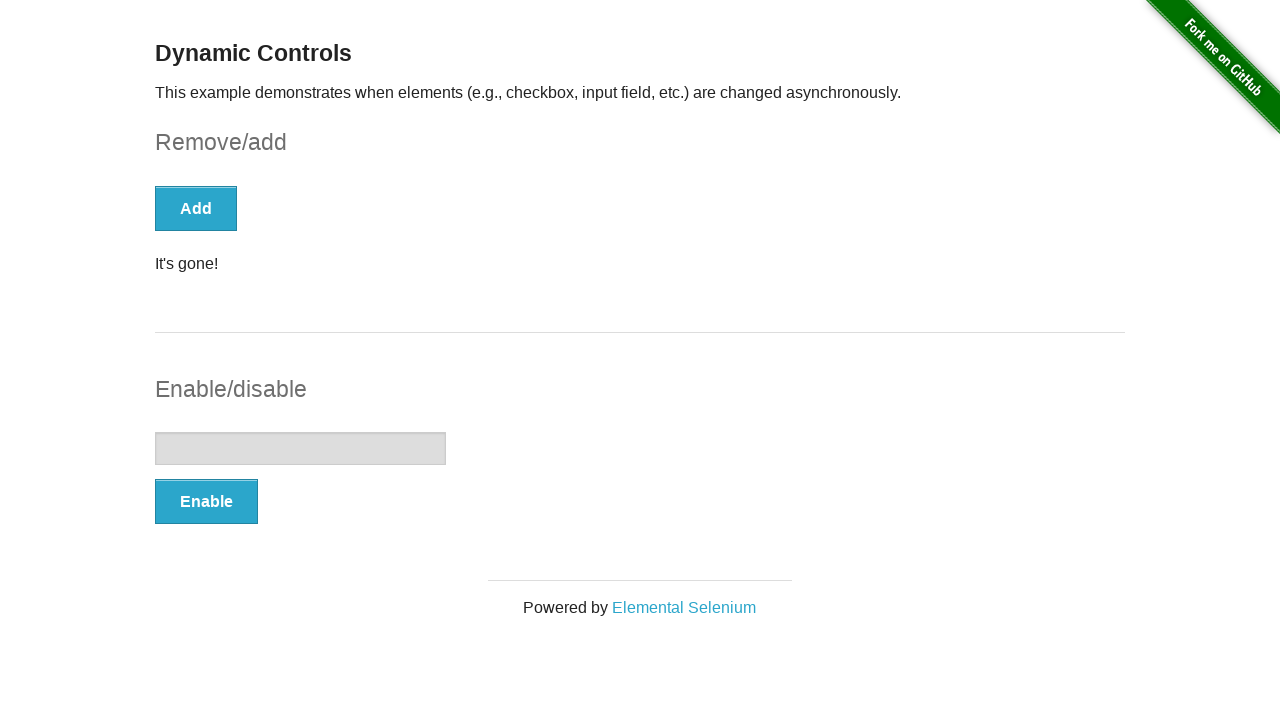

Clicked Add button to restore dynamic control at (196, 208) on text='Add'
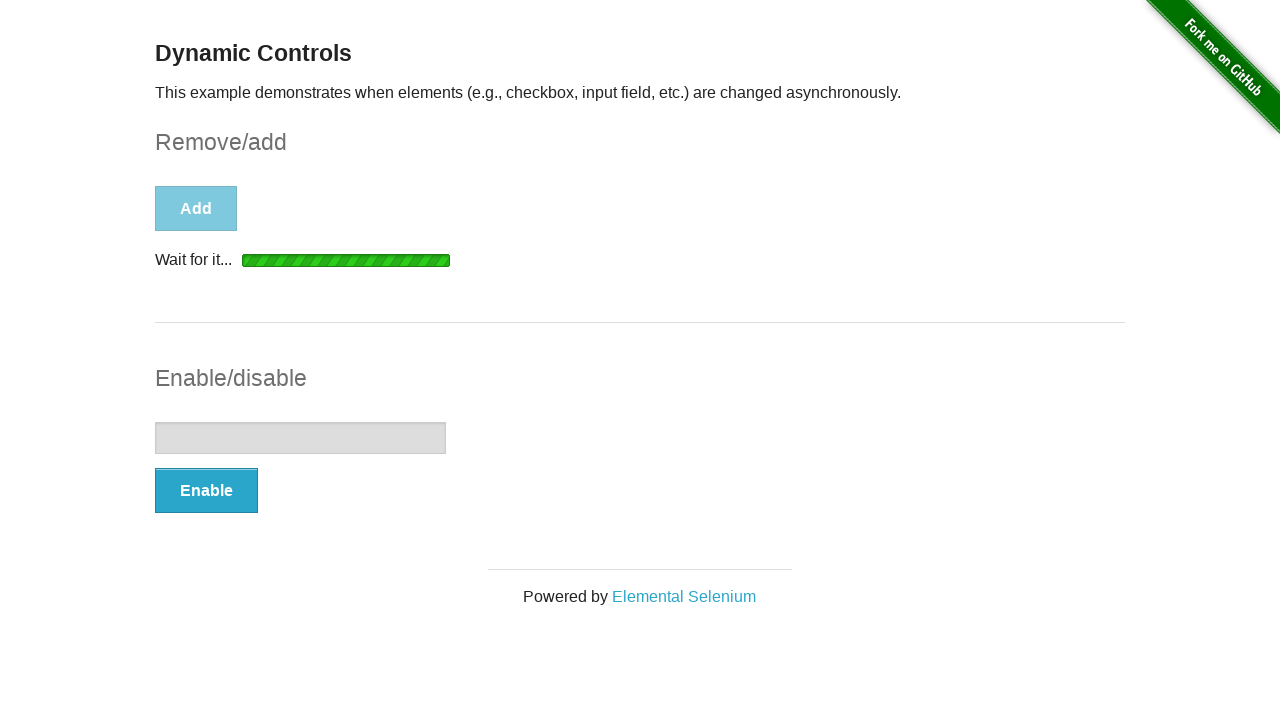

Verified 'It's back' message appears after adding control
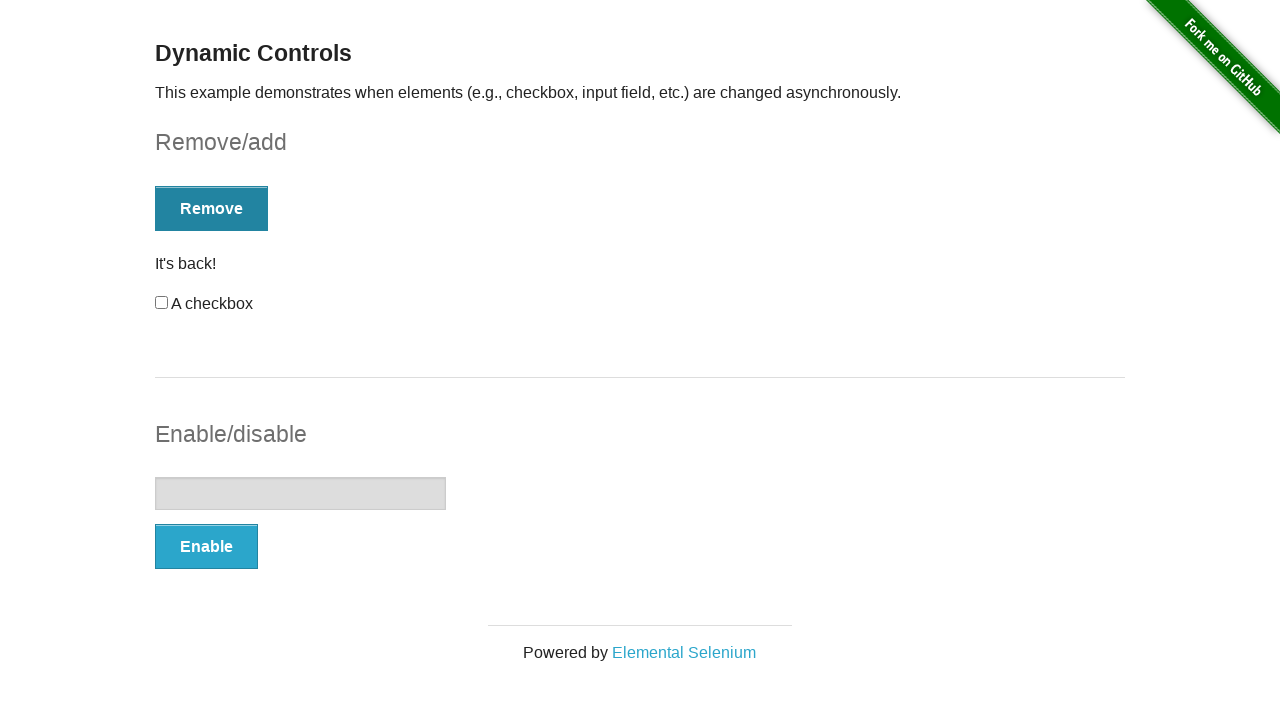

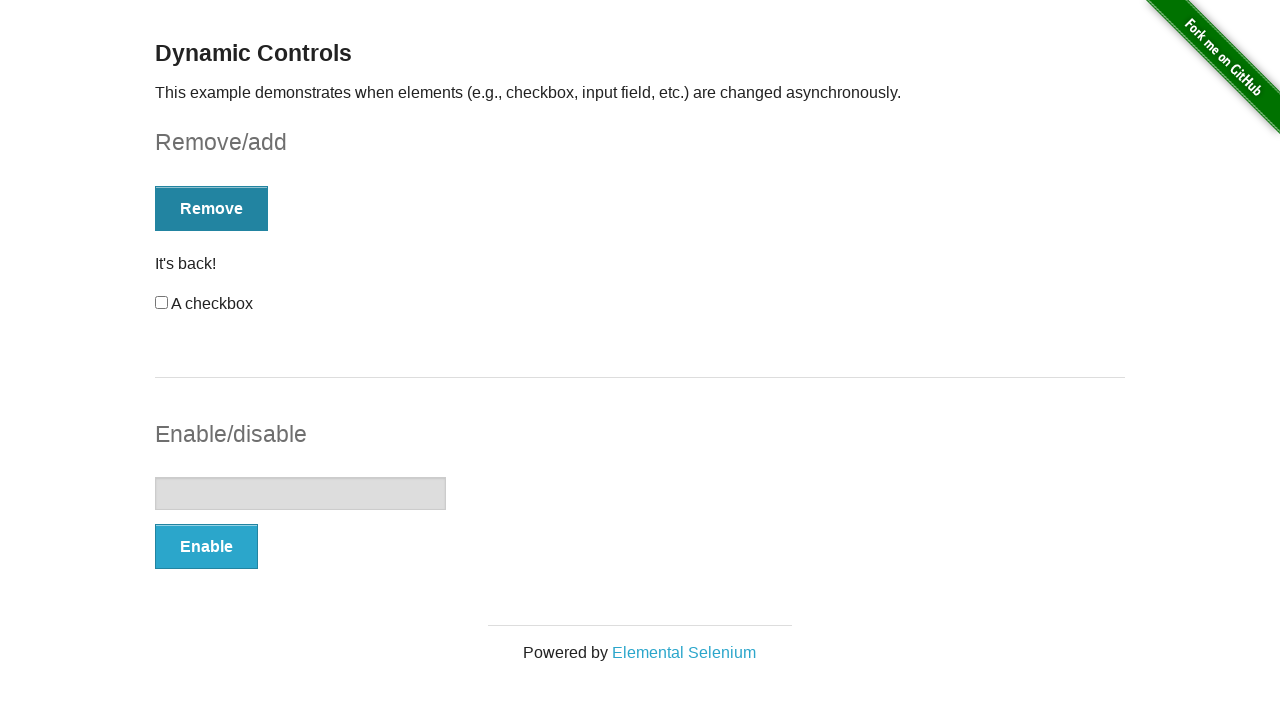